Navigates to the Adactin Hotel application homepage and maximizes the browser window

Starting URL: https://adactinhotelapp.com/

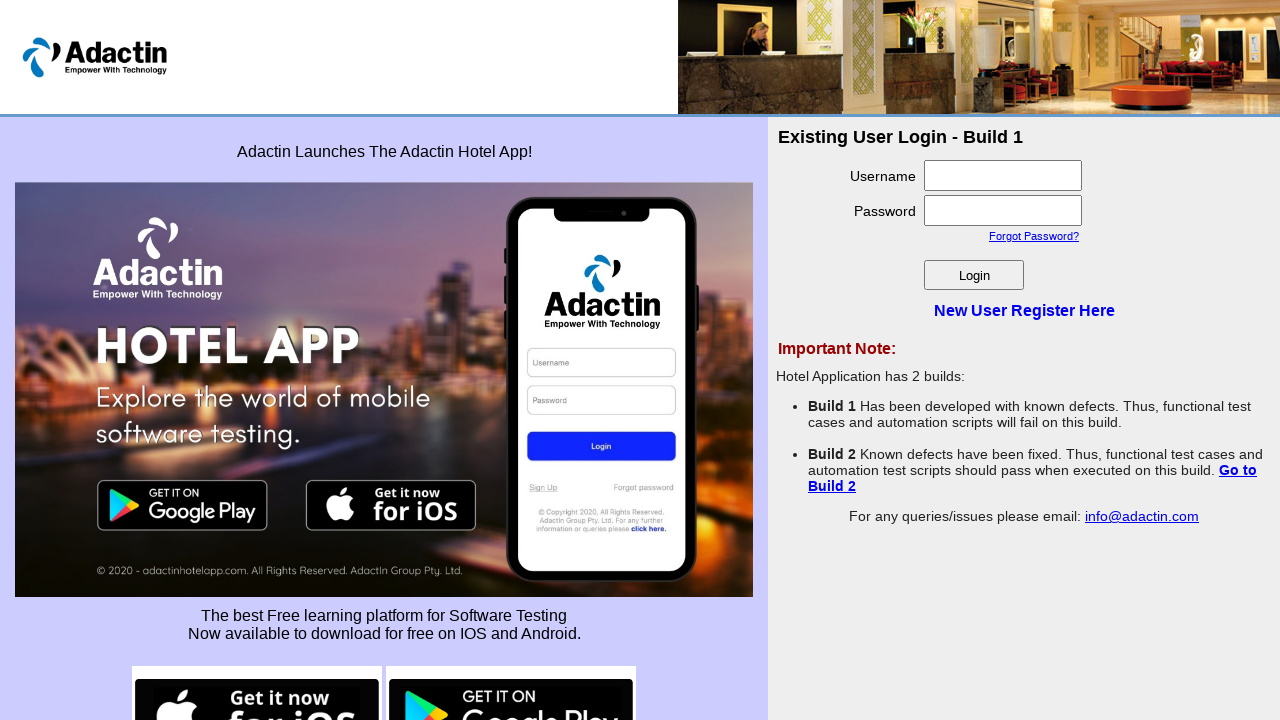

Navigated to Adactin Hotel application homepage
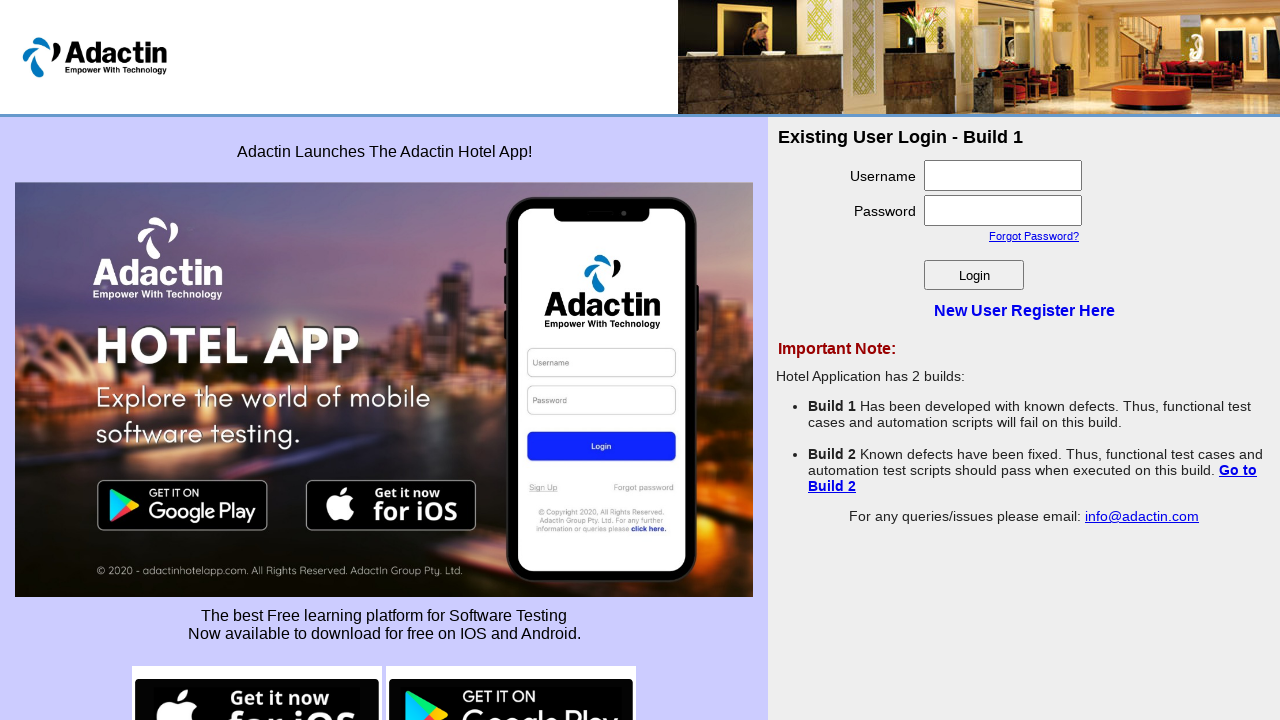

Maximized browser window to 1920x1080
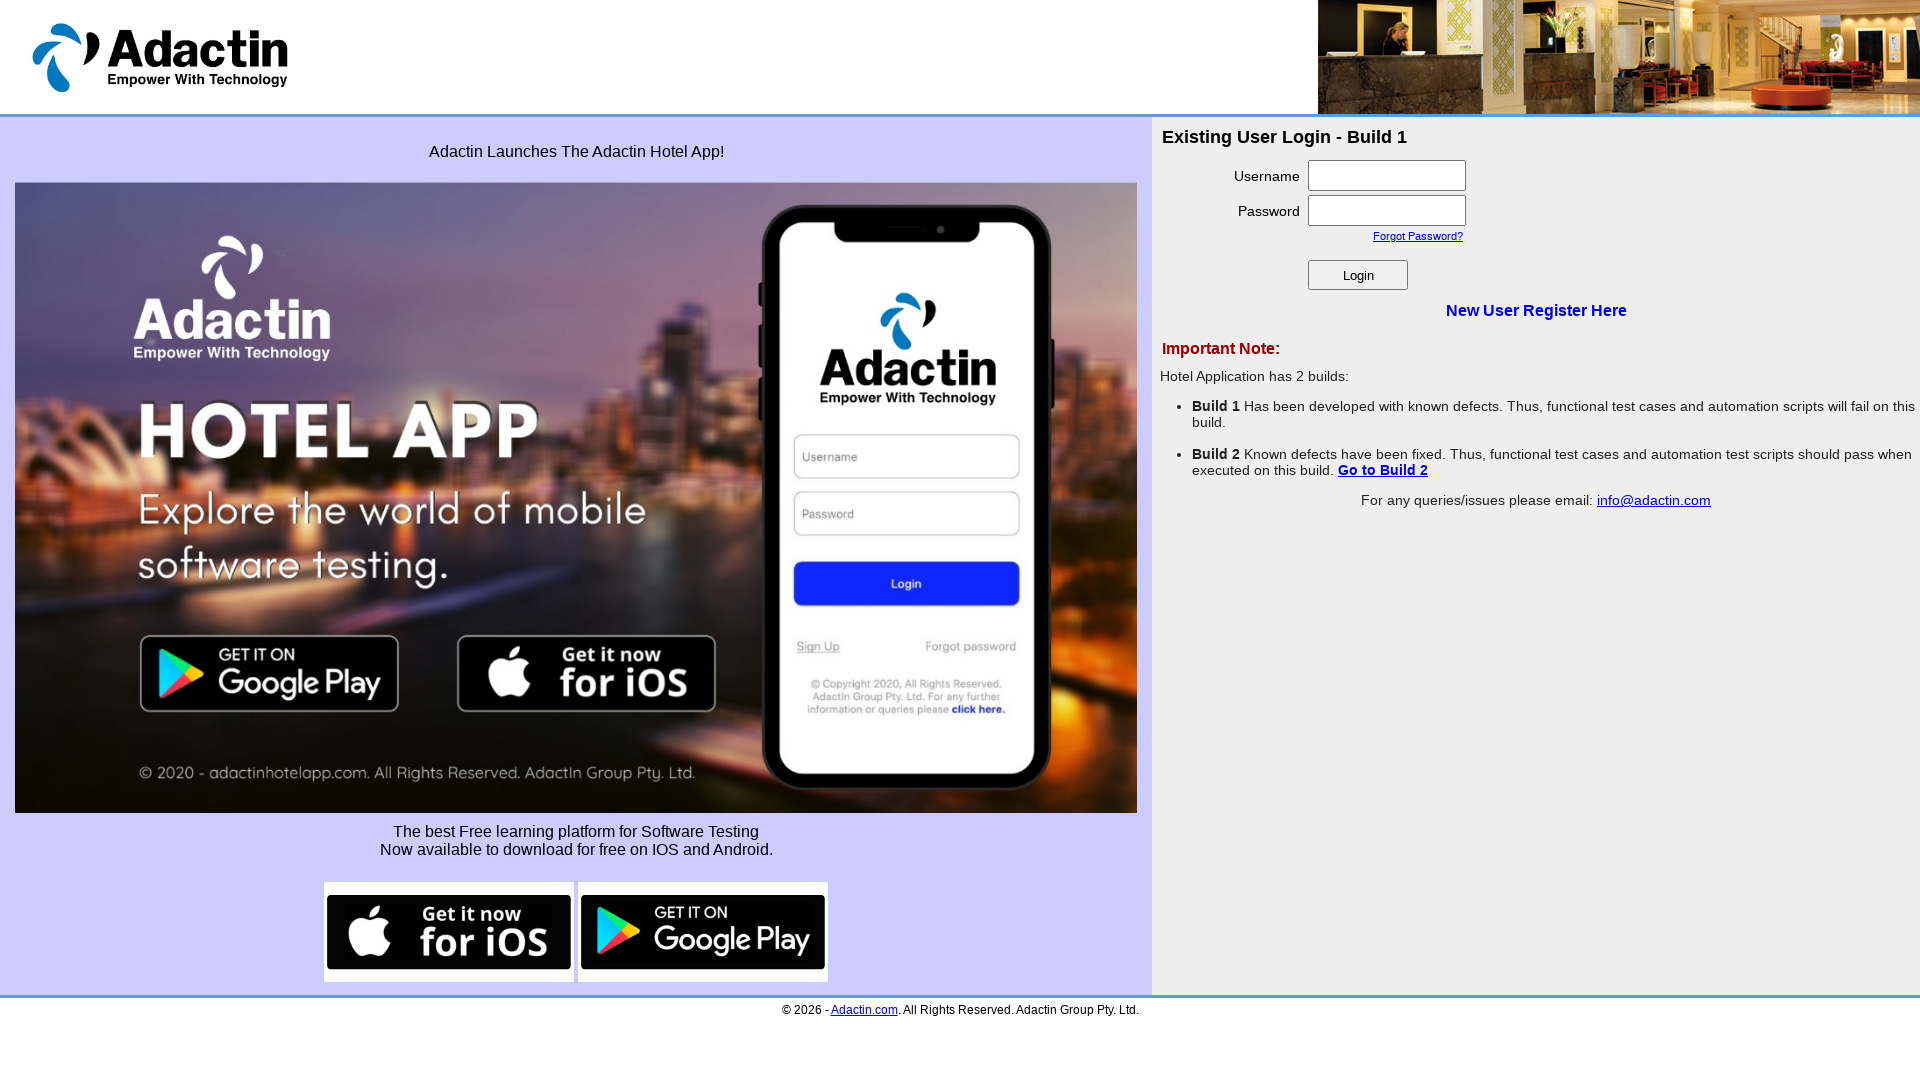

Page fully loaded and DOM ready
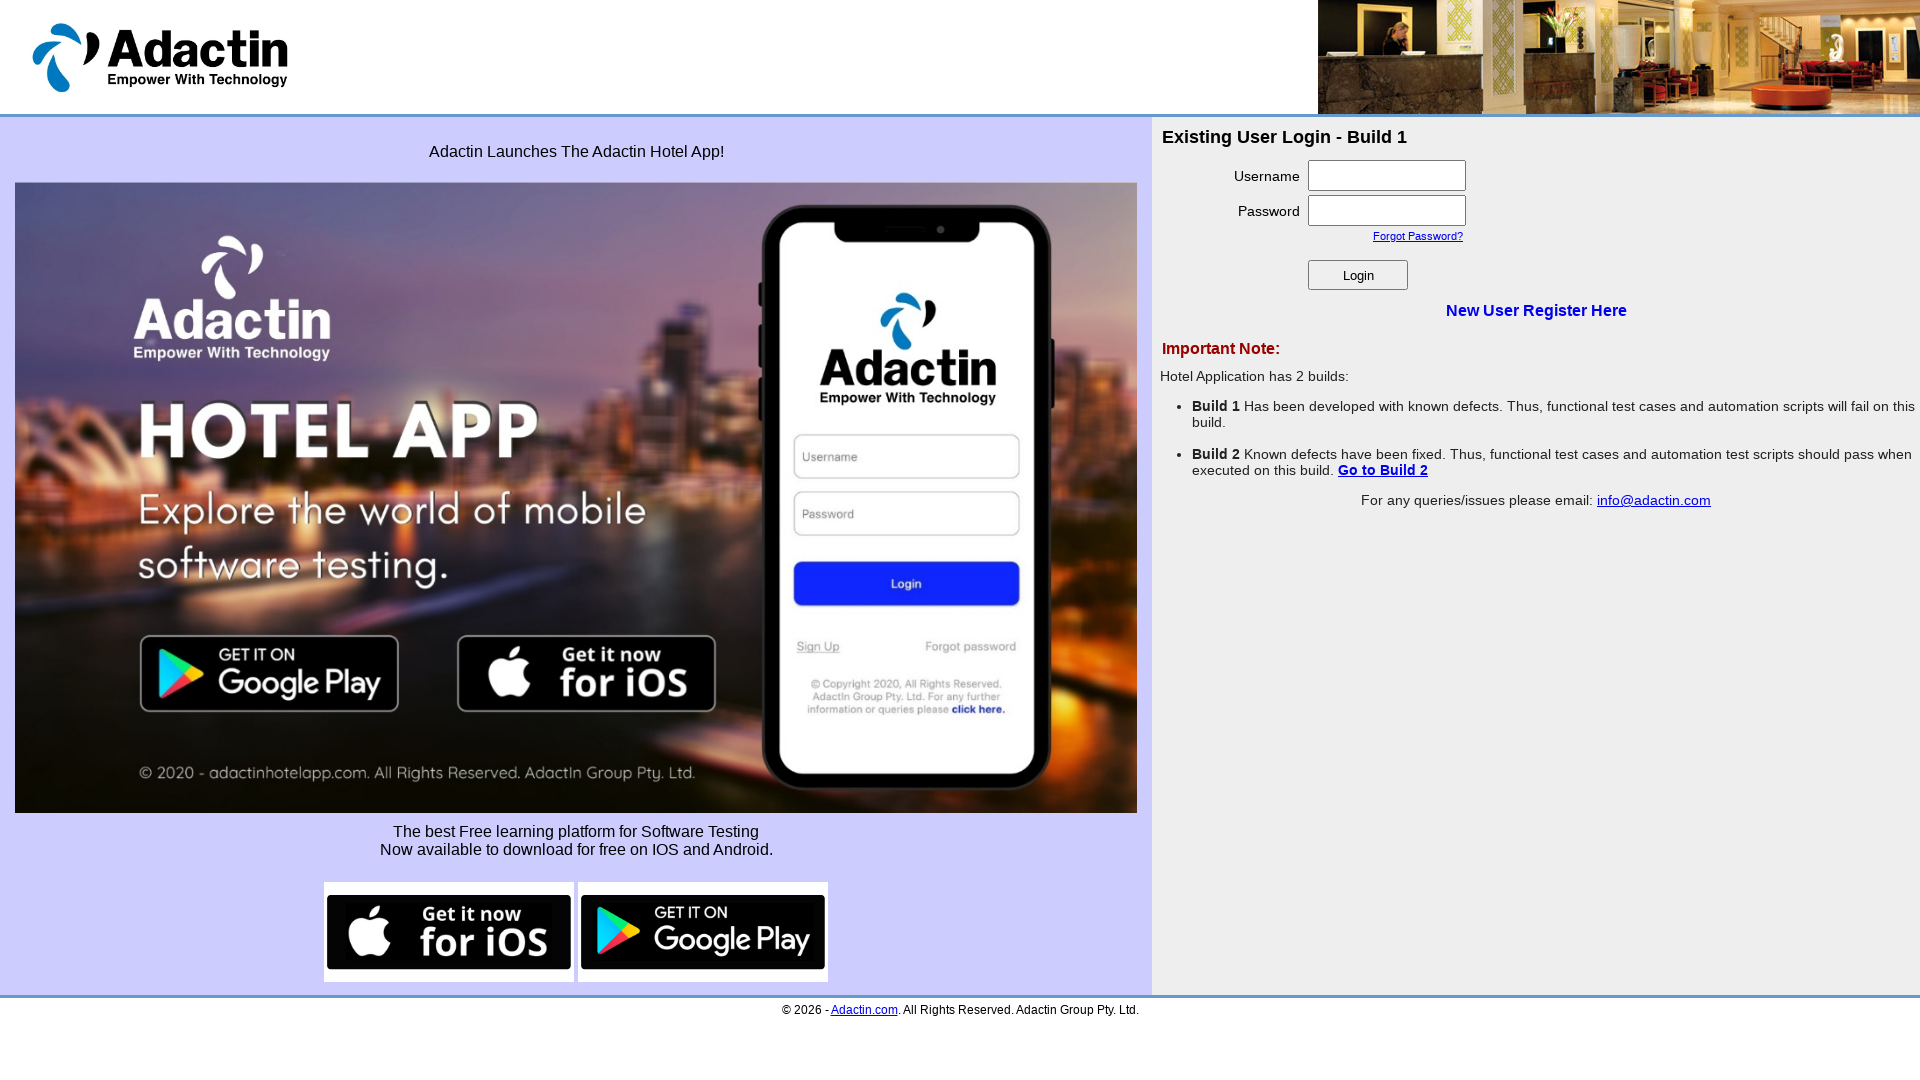

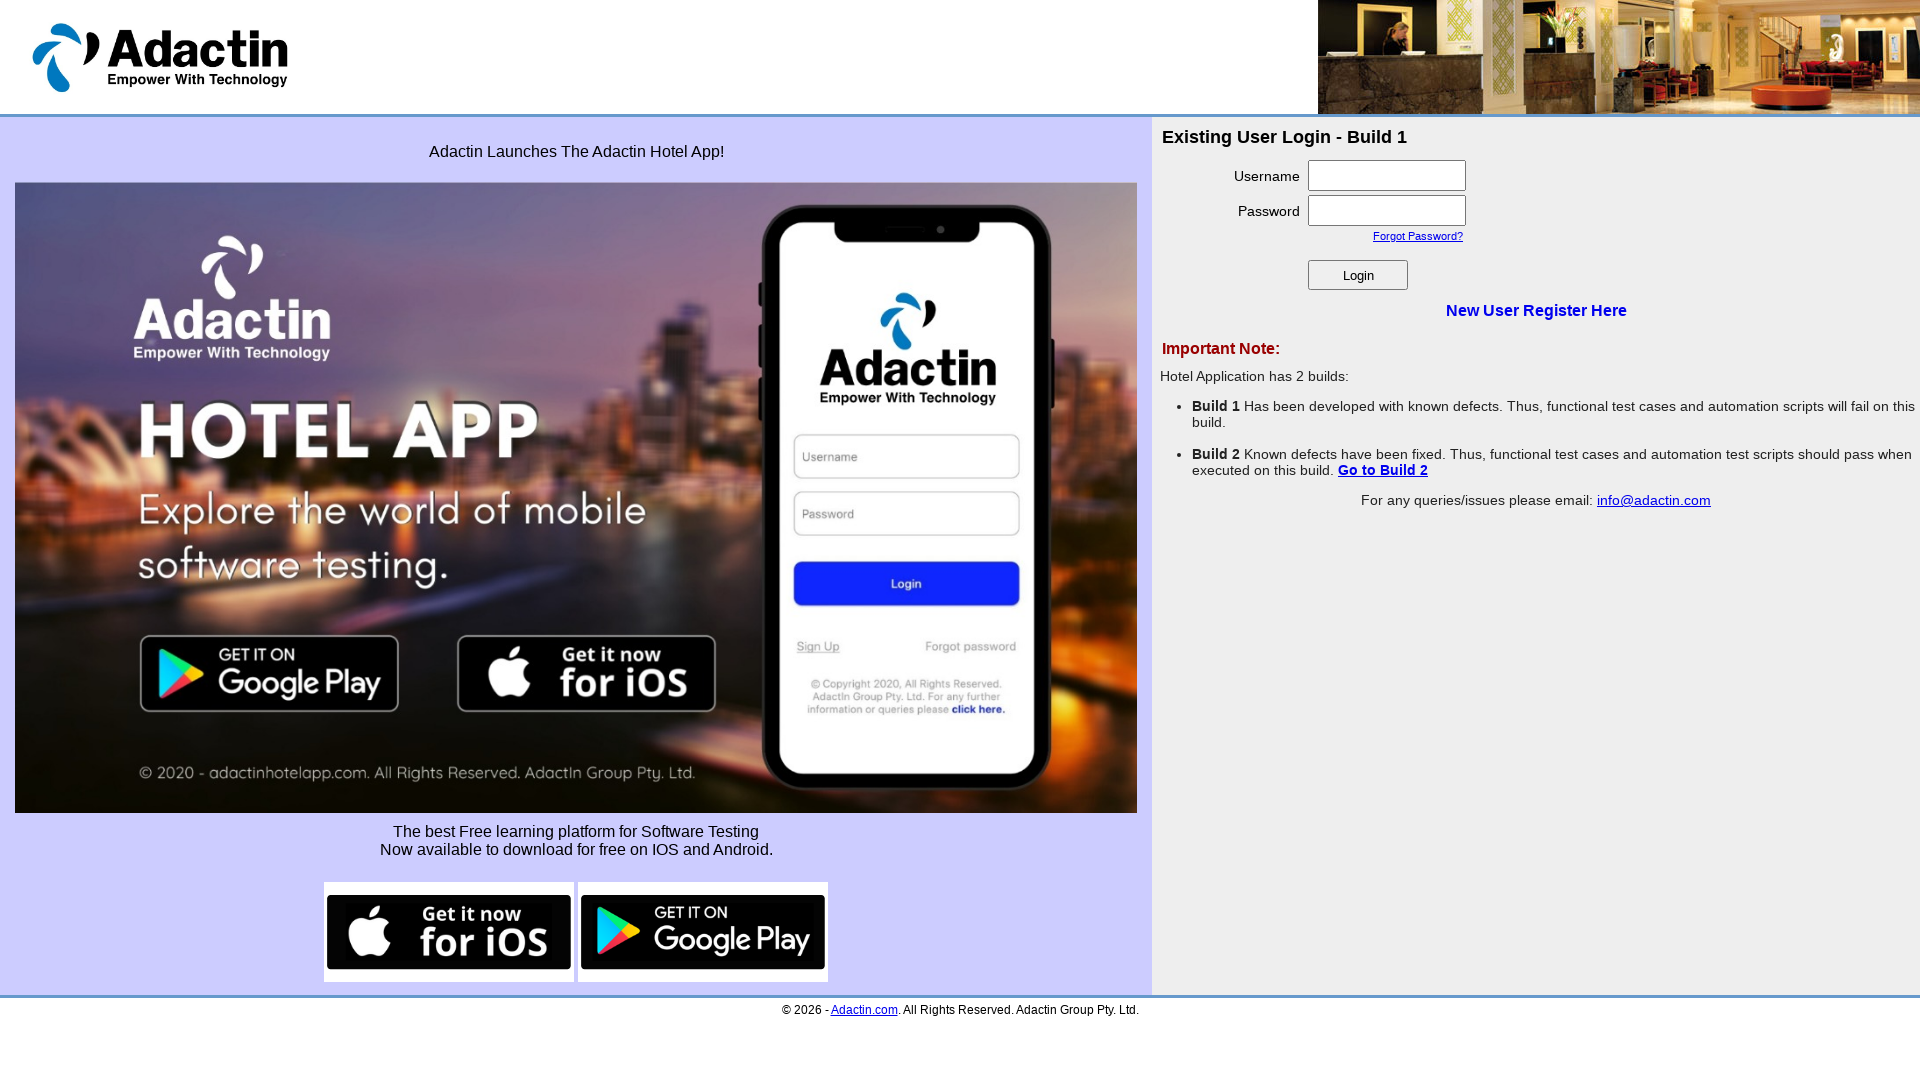